Tests dynamic controls functionality by clicking Remove button, verifying "It's gone!" message appears, then clicking Add button and verifying "It's back!" message appears.

Starting URL: https://the-internet.herokuapp.com/dynamic_controls

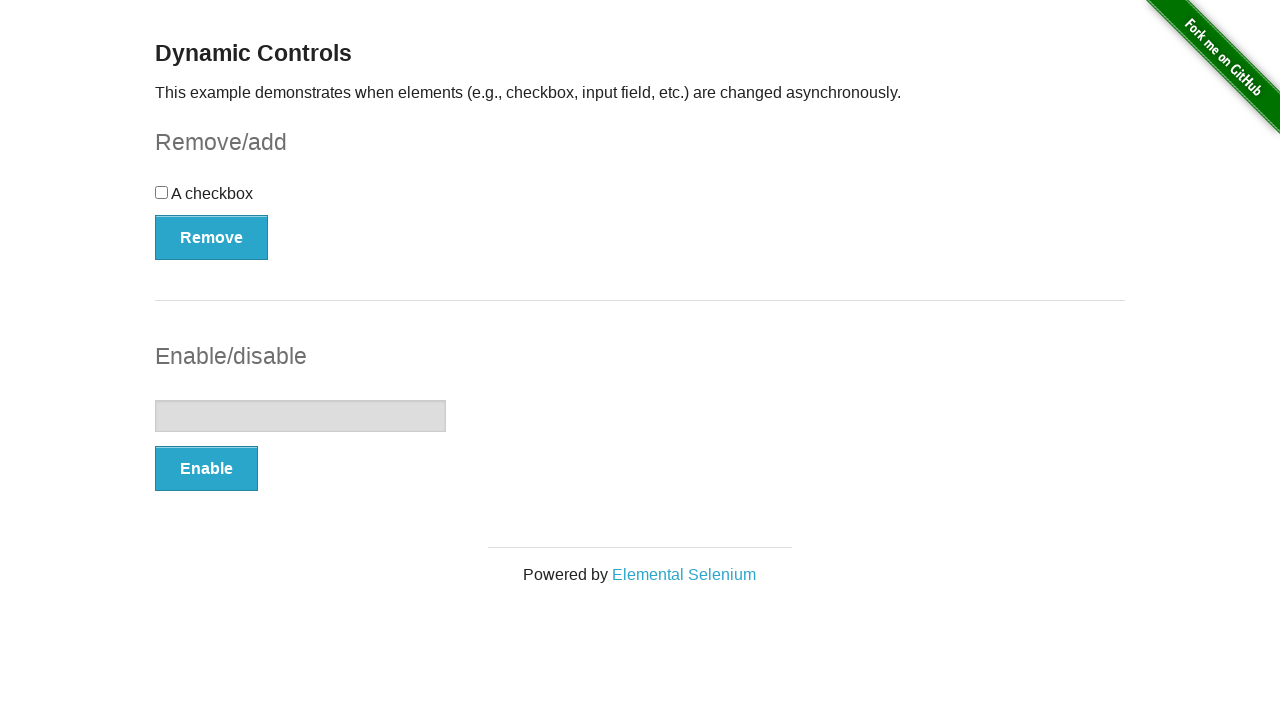

Clicked Remove button to remove dynamic control at (212, 237) on xpath=(//button[@type='button'])[1]
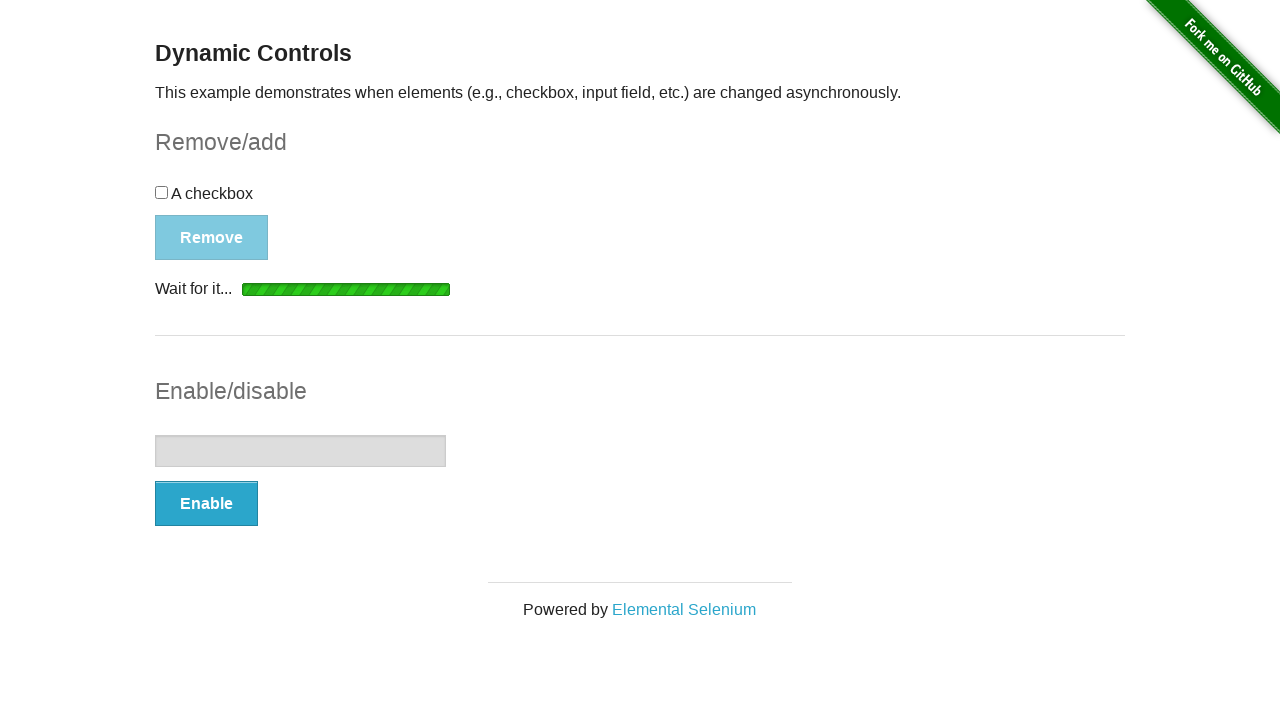

Waited for message element to become visible
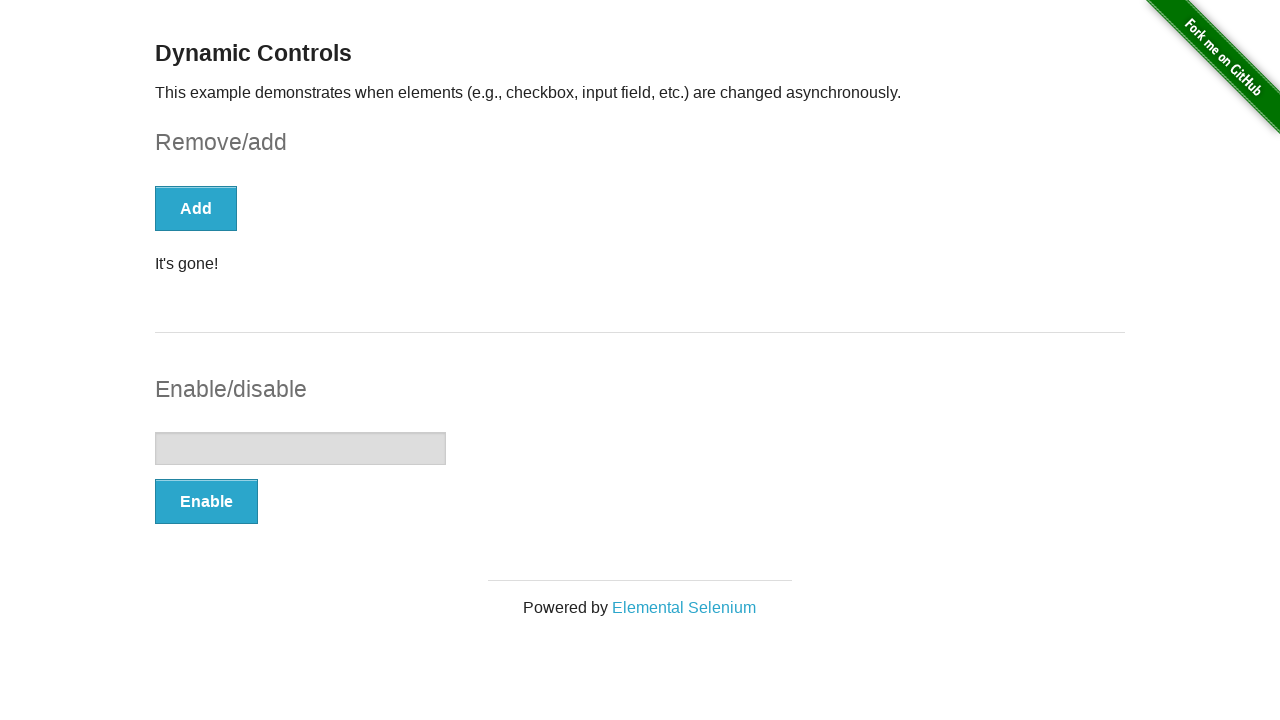

Verified message is visible after Remove button click
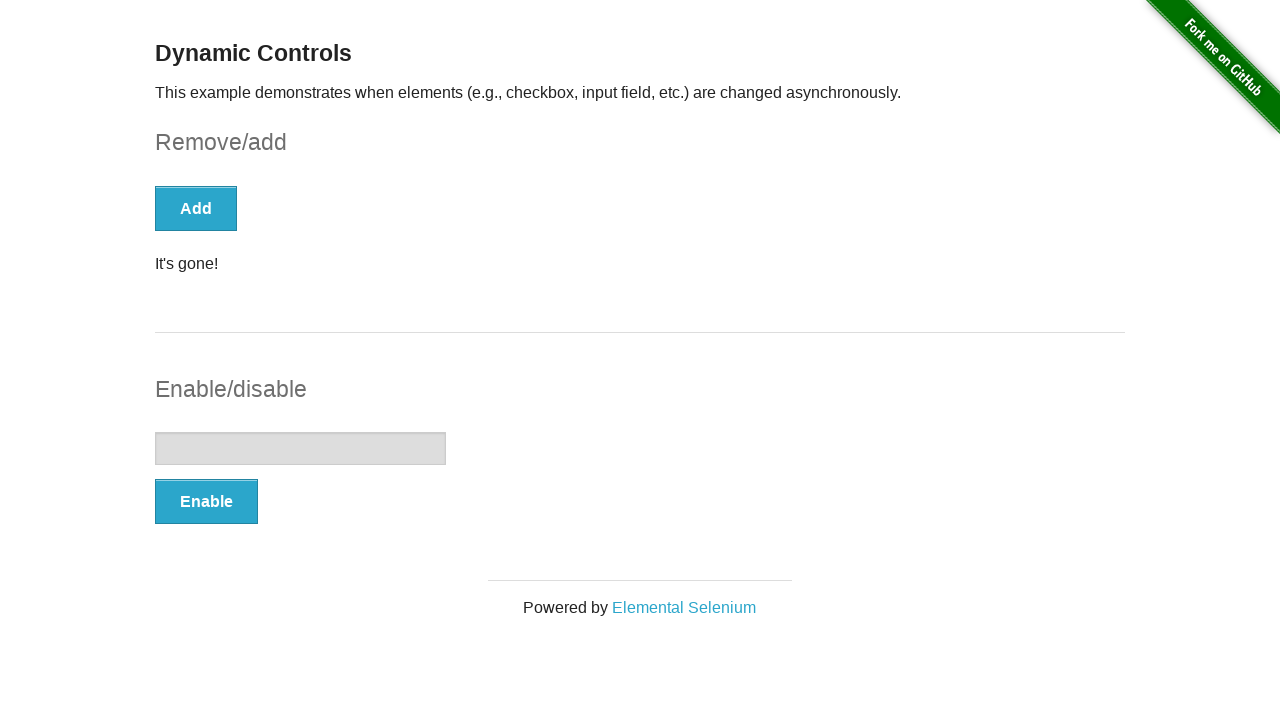

Clicked Add button to restore dynamic control at (196, 208) on xpath=//button[text()='Add']
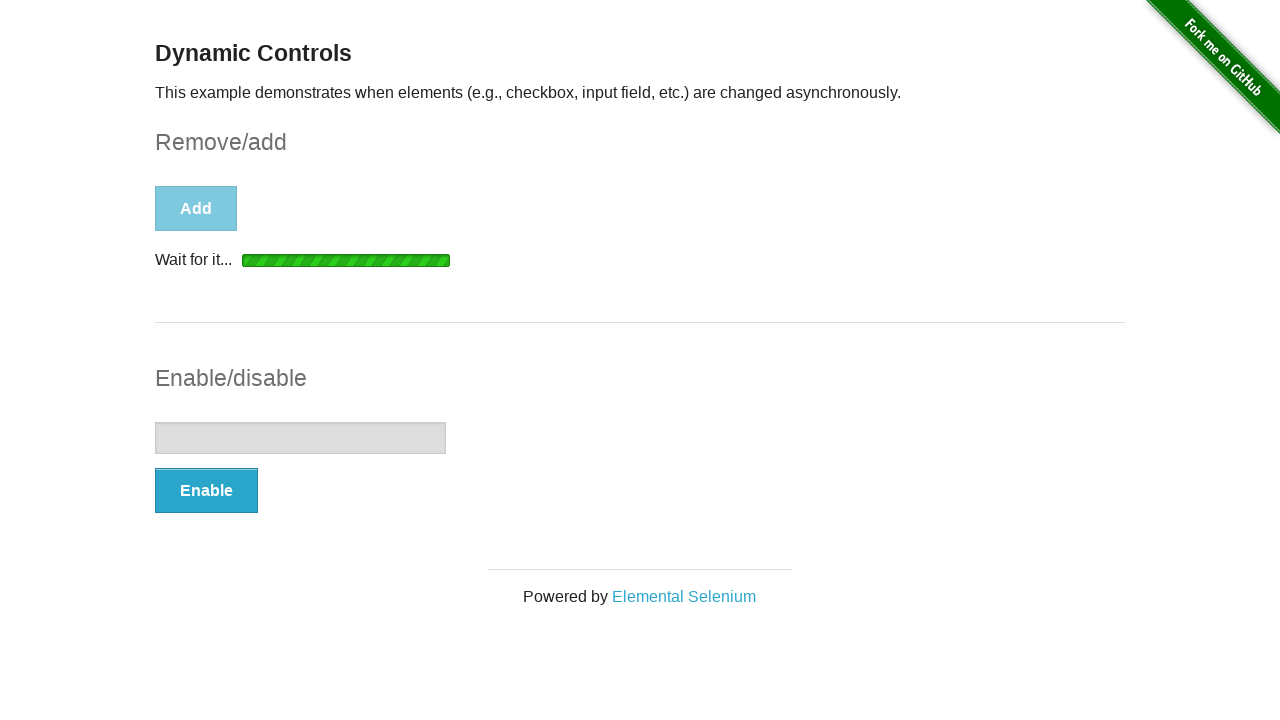

Waited for message element to become visible after Add button click
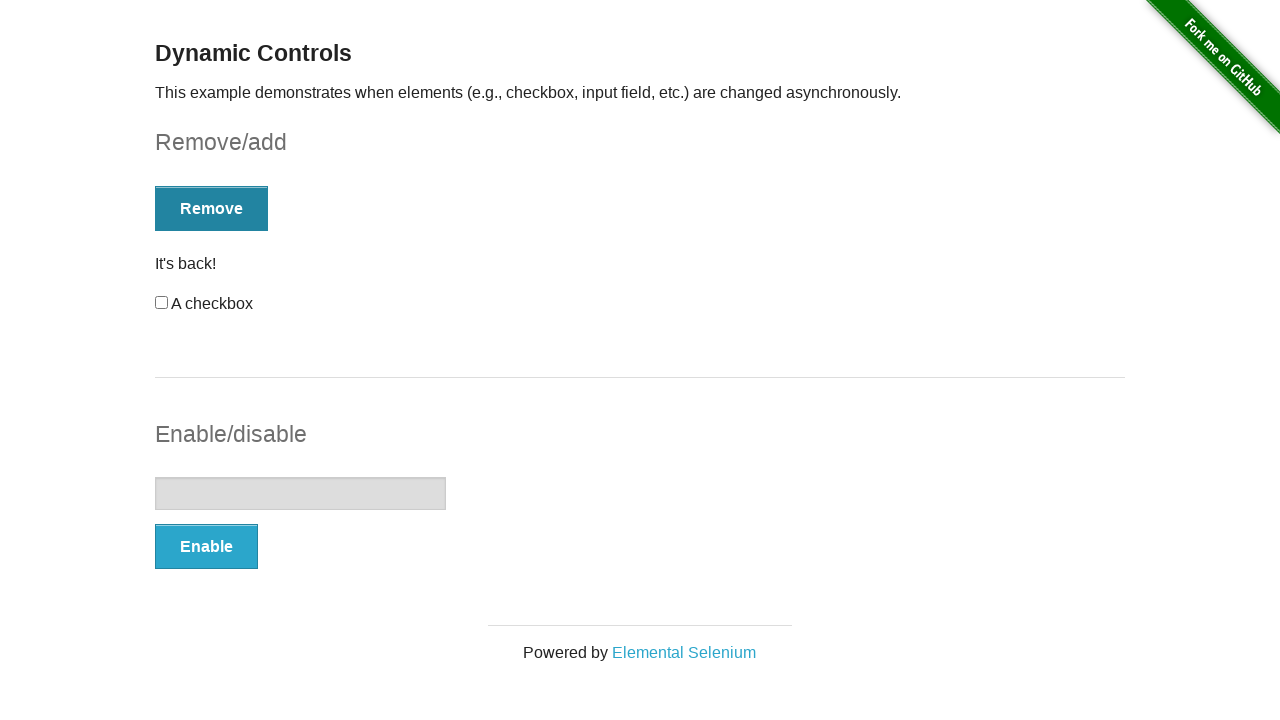

Retrieved message text content
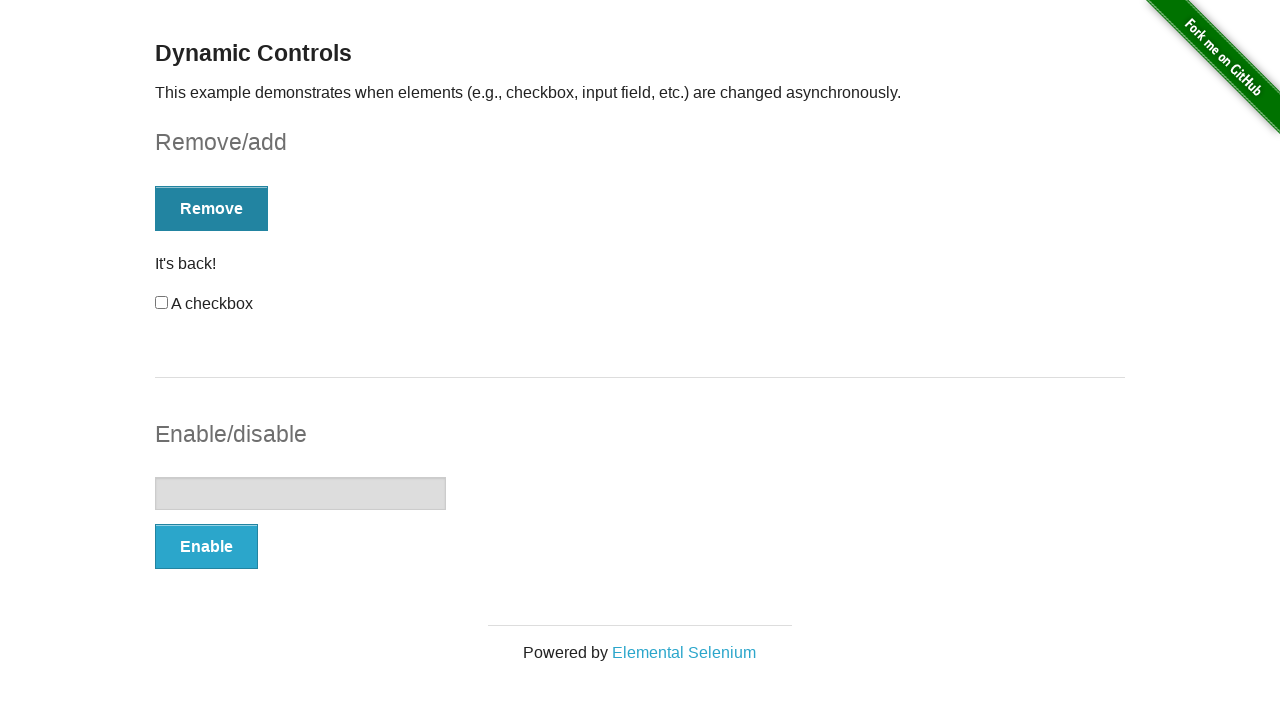

Verified 'It's back!' message appears after Add button click
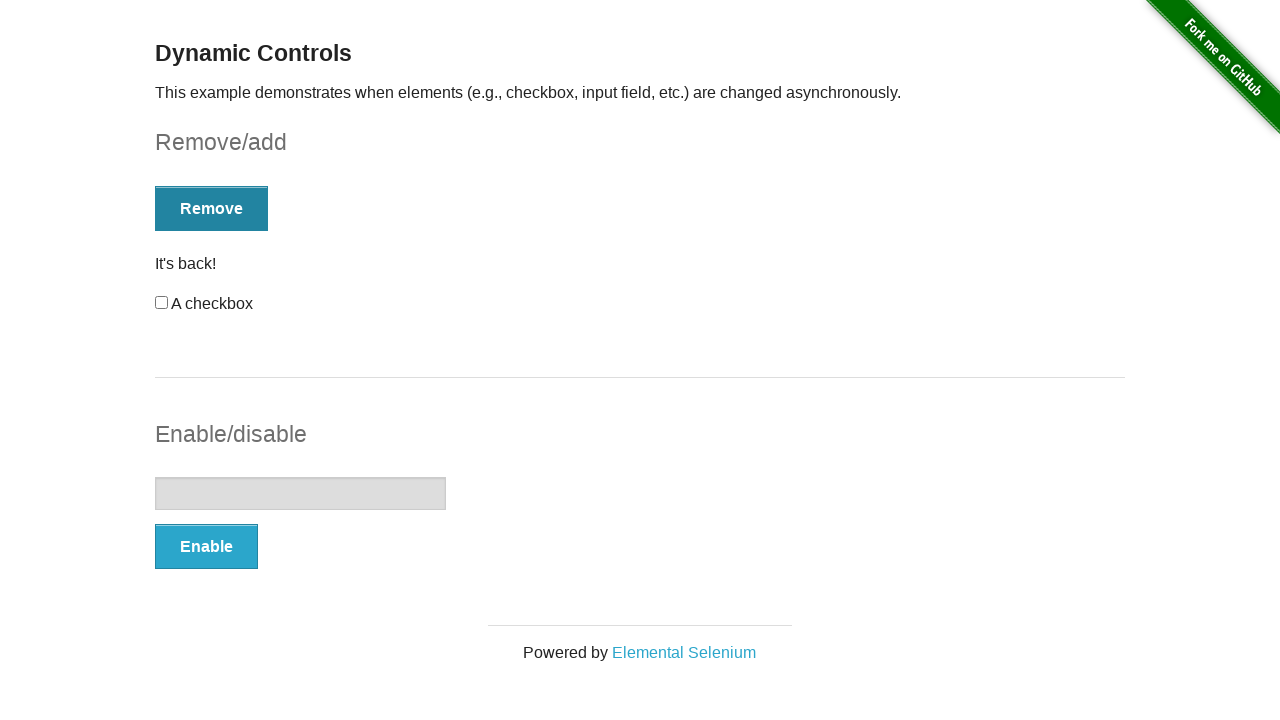

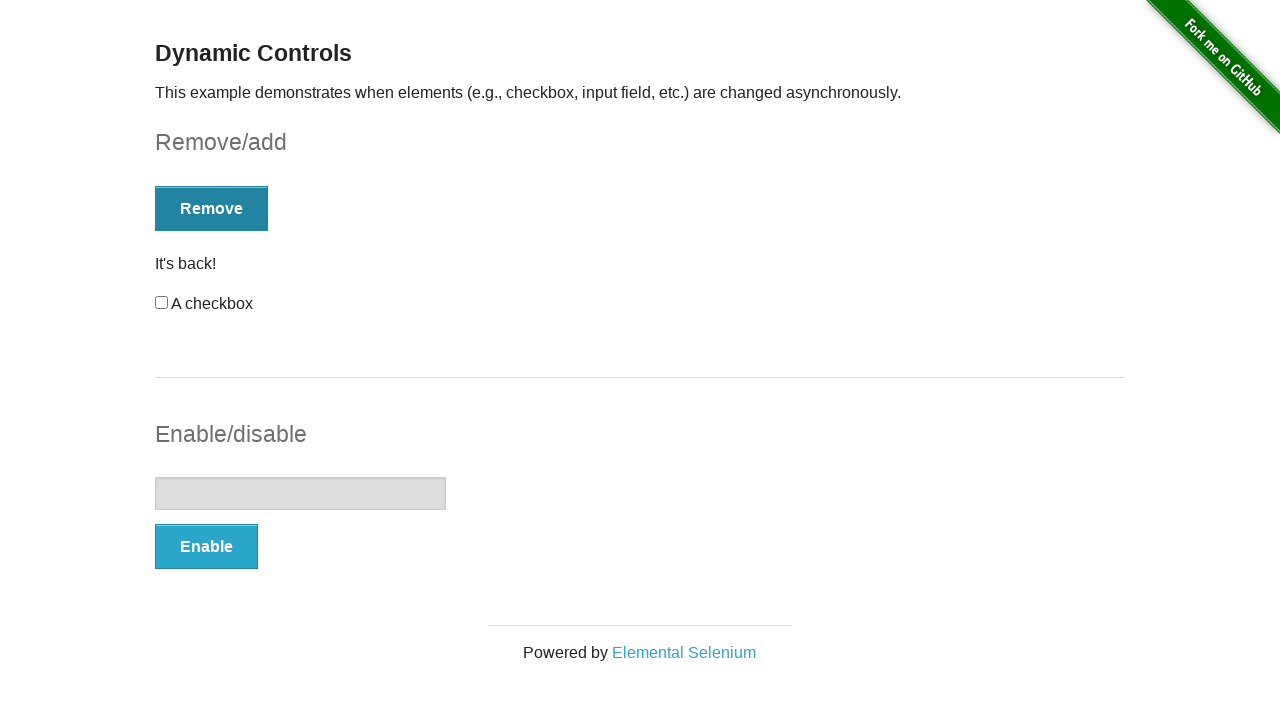